Tests basic browser window management by maximizing and minimizing the window multiple times, then retrieves and logs the page title and URL

Starting URL: https://www.selenium.dev/

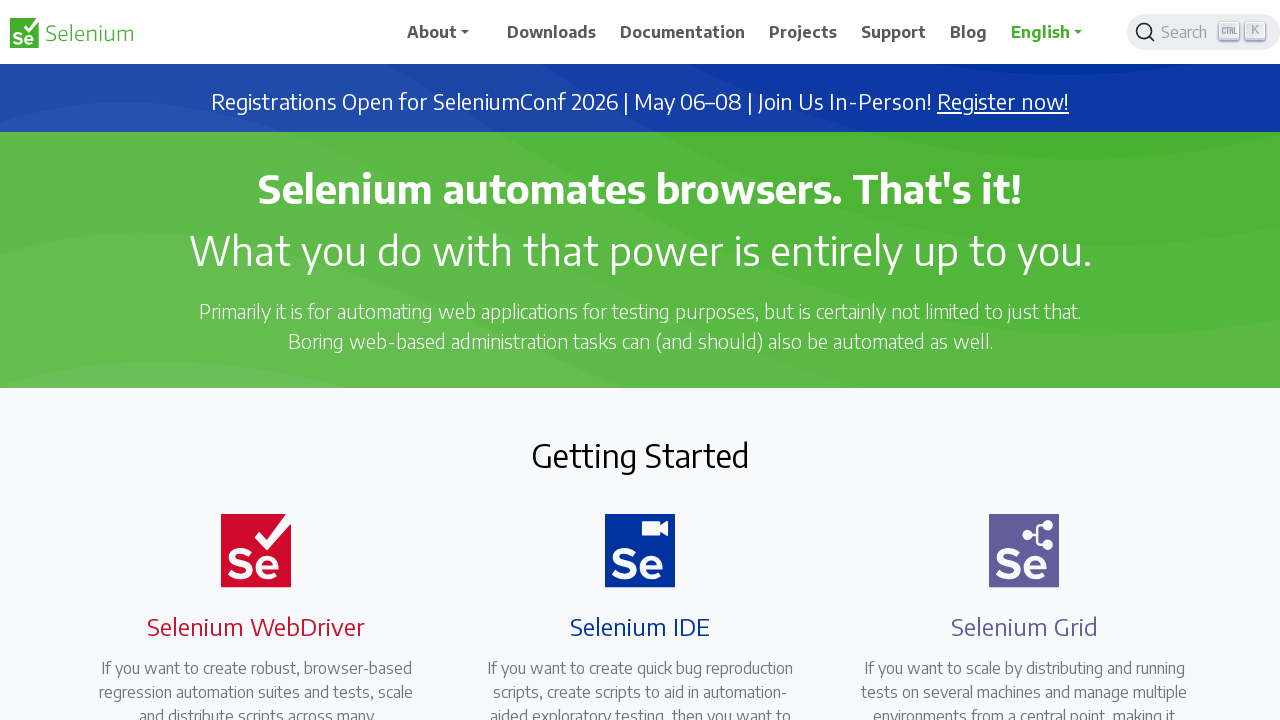

Maximized window to 1920x1080
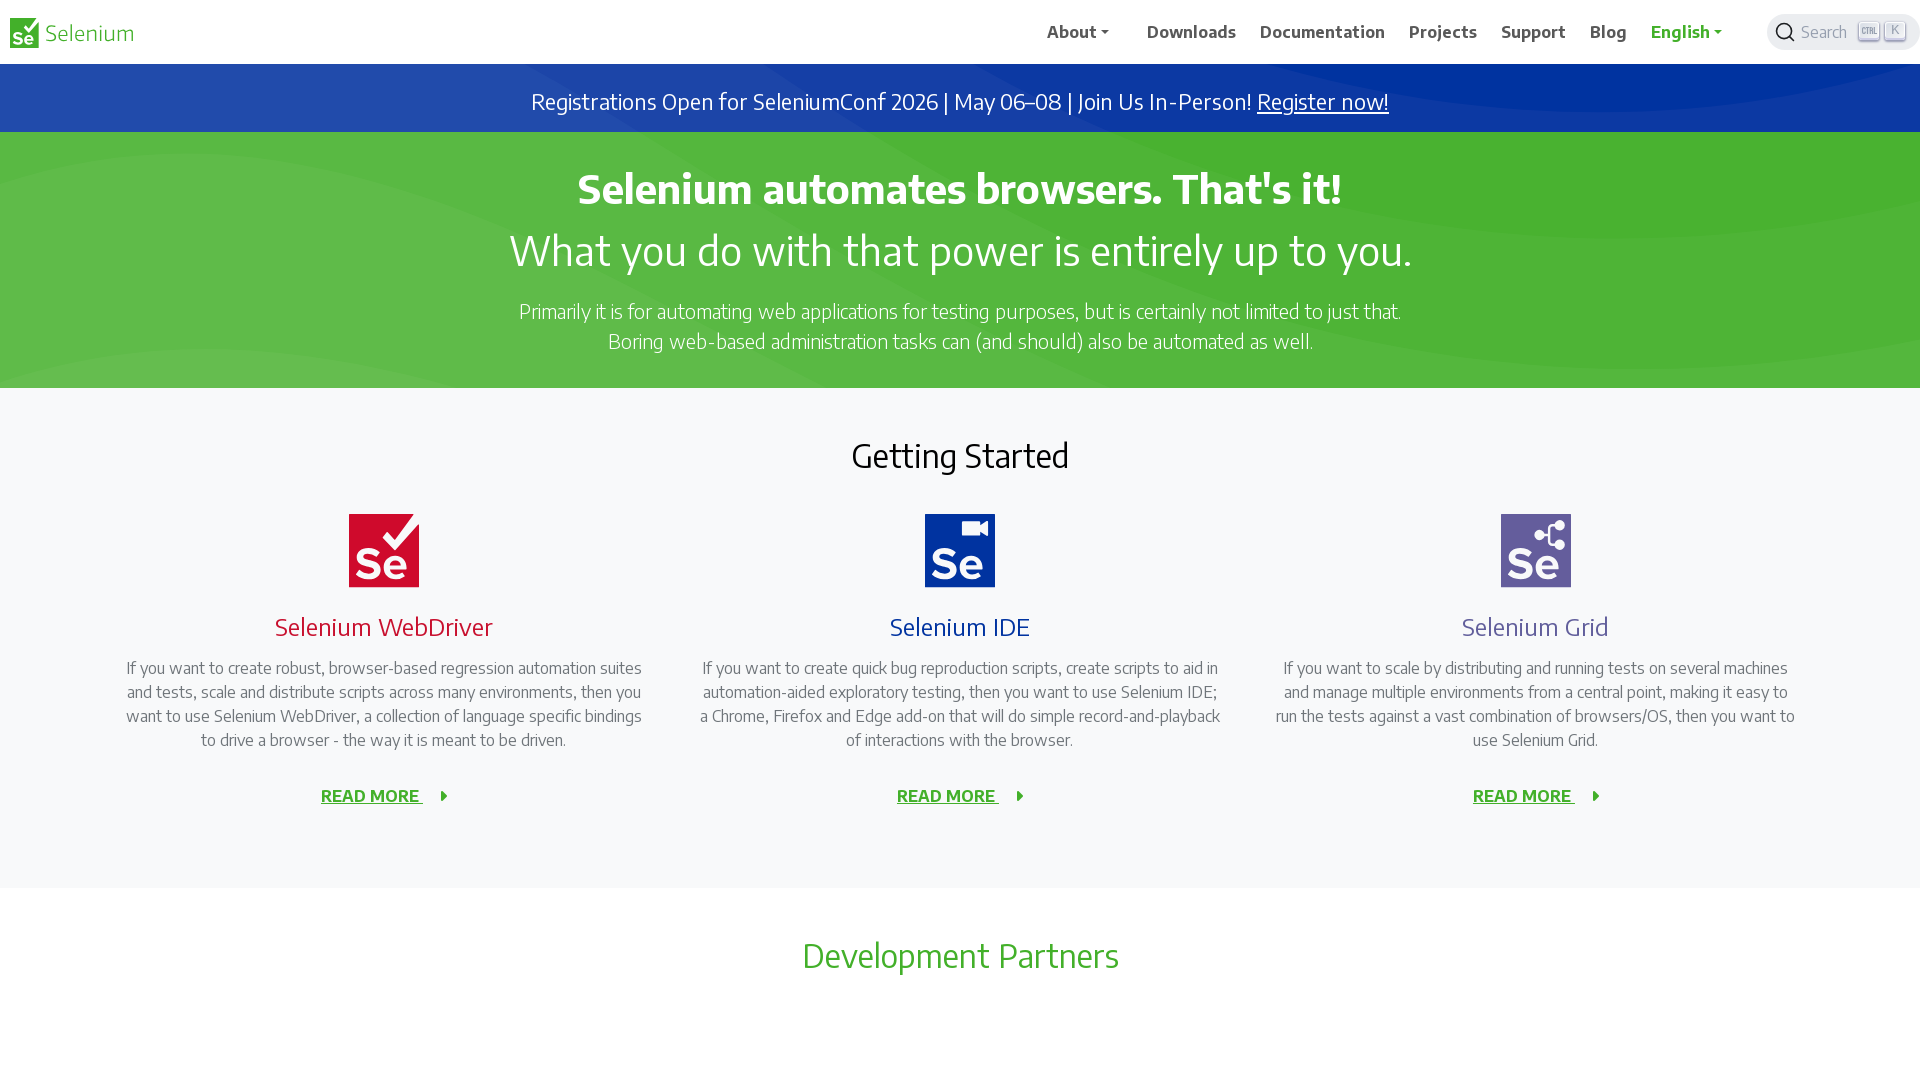

Minimized window to 800x600
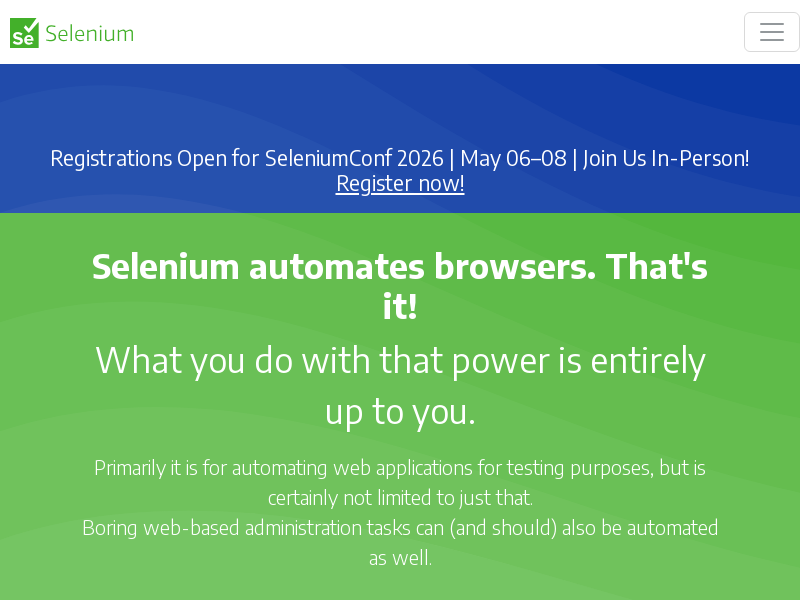

Maximized window to 1920x1080
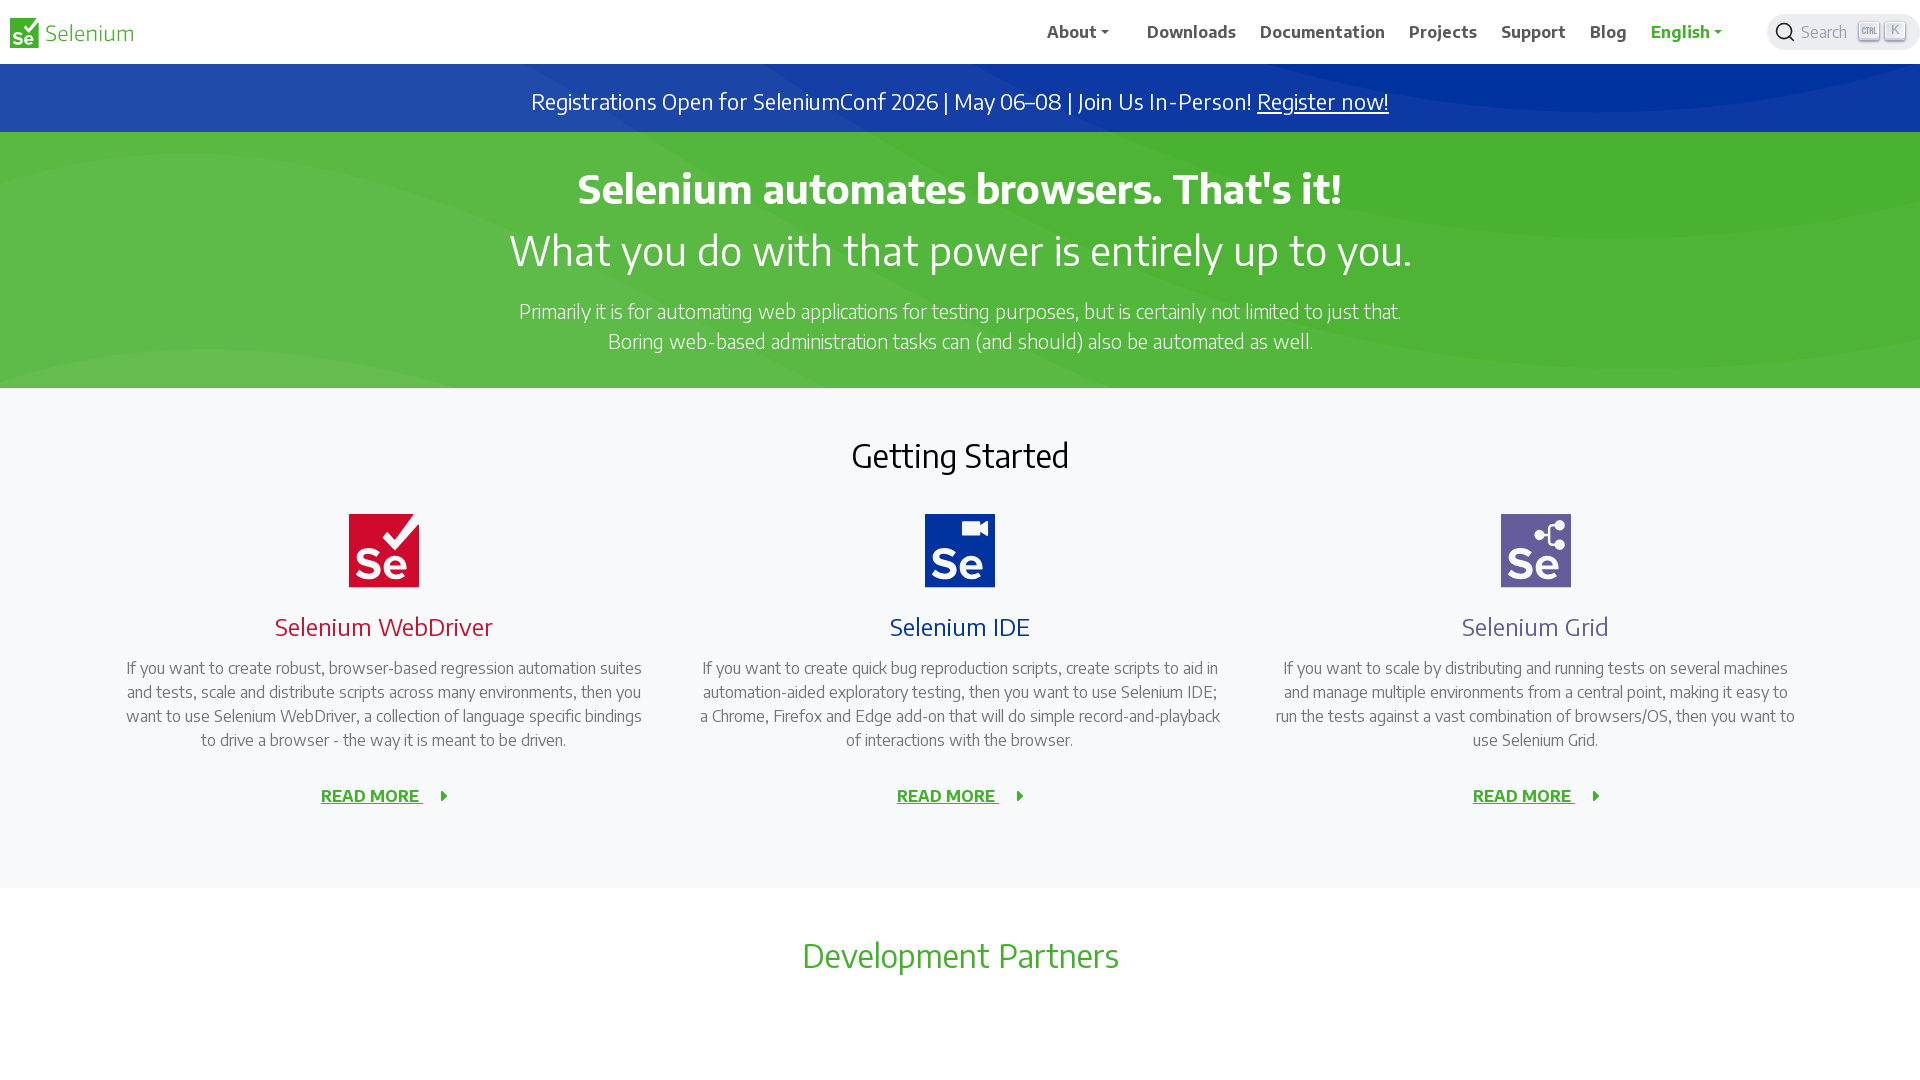

Minimized window to 800x600
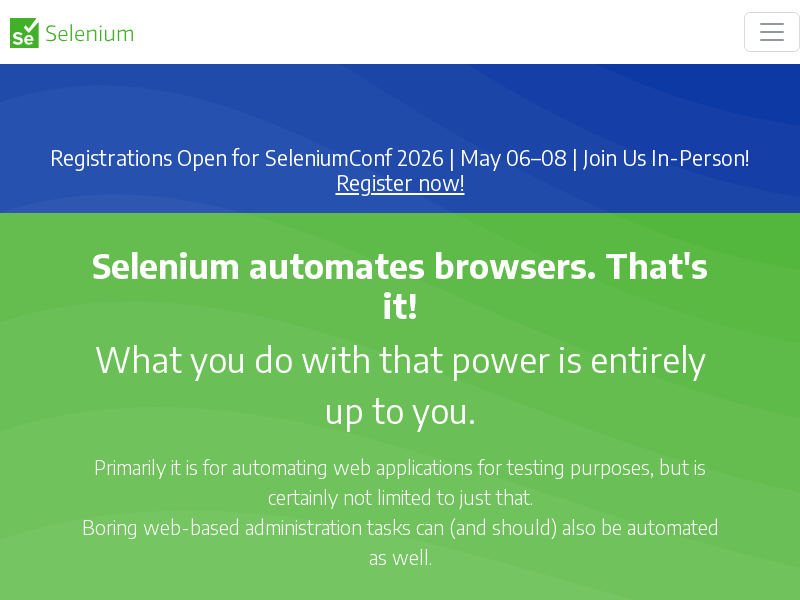

Maximized window to 1920x1080
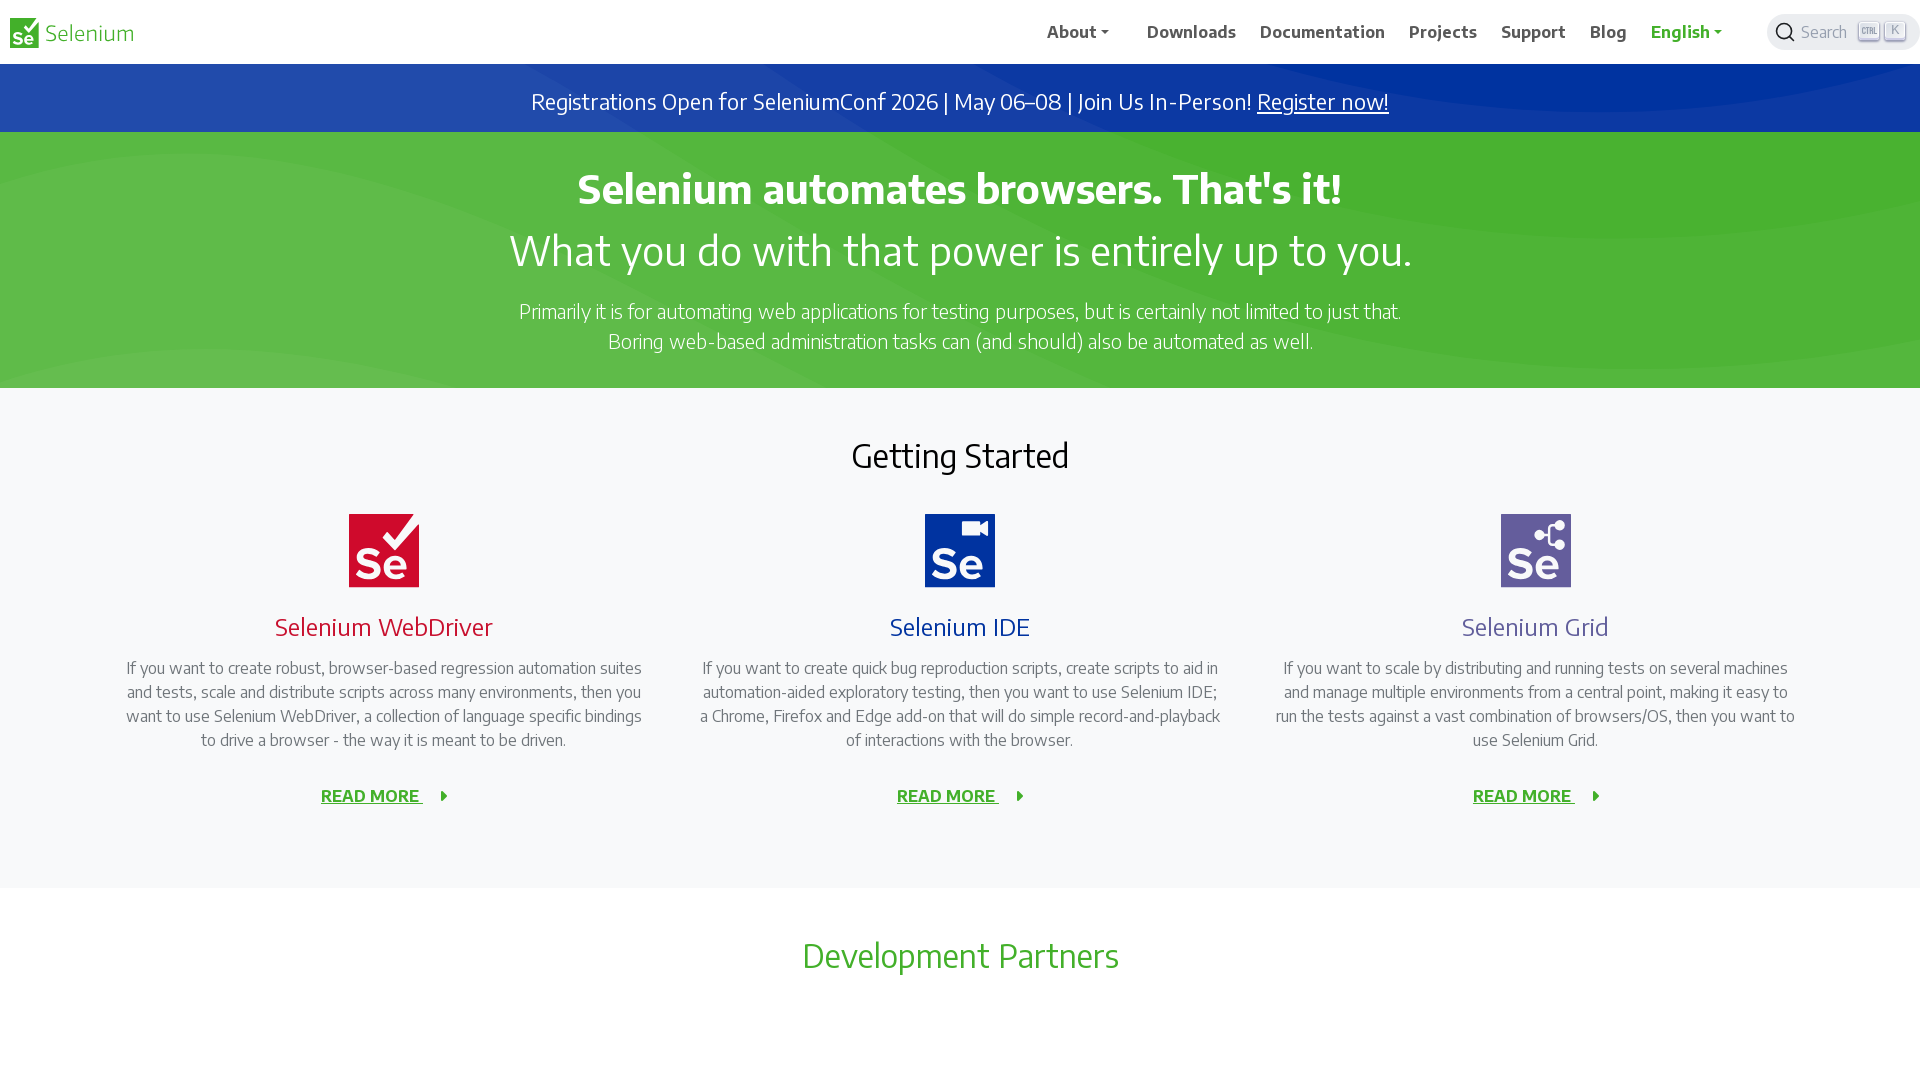

Minimized window to 800x600
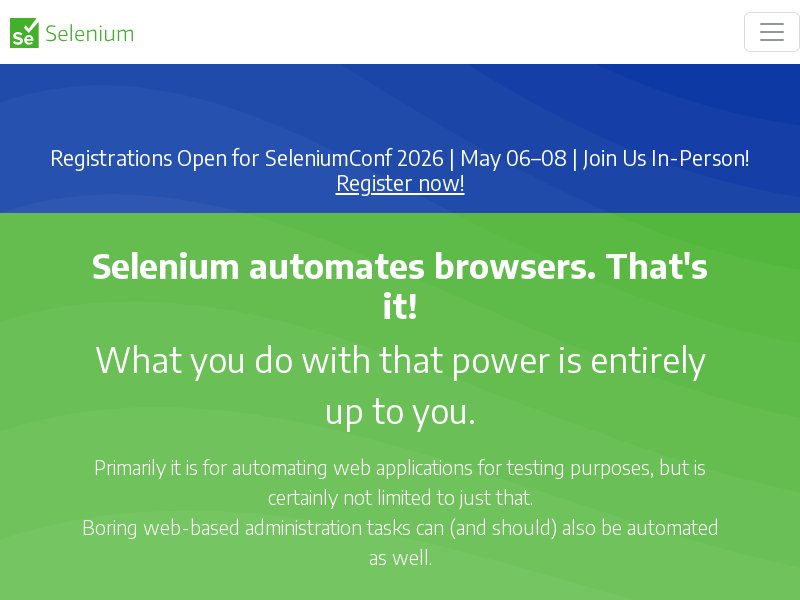

Retrieved page title: Selenium
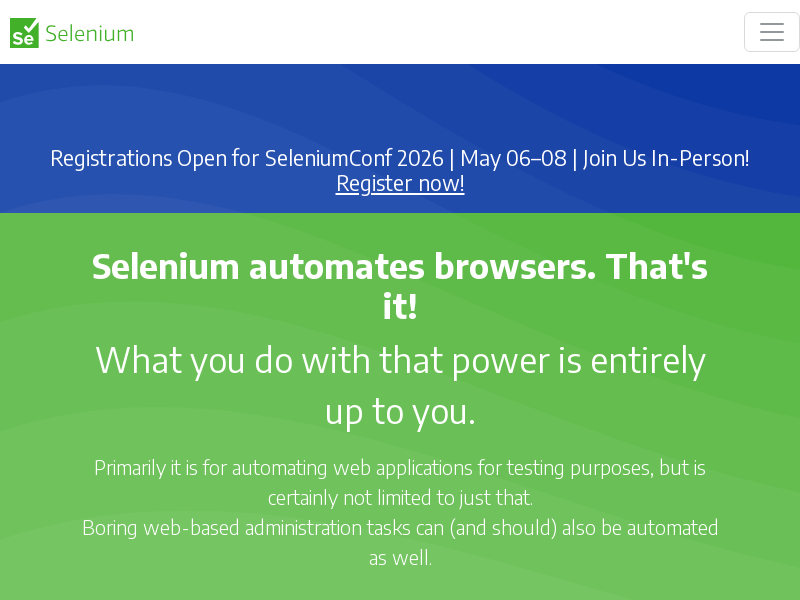

Retrieved current URL: https://www.selenium.dev/
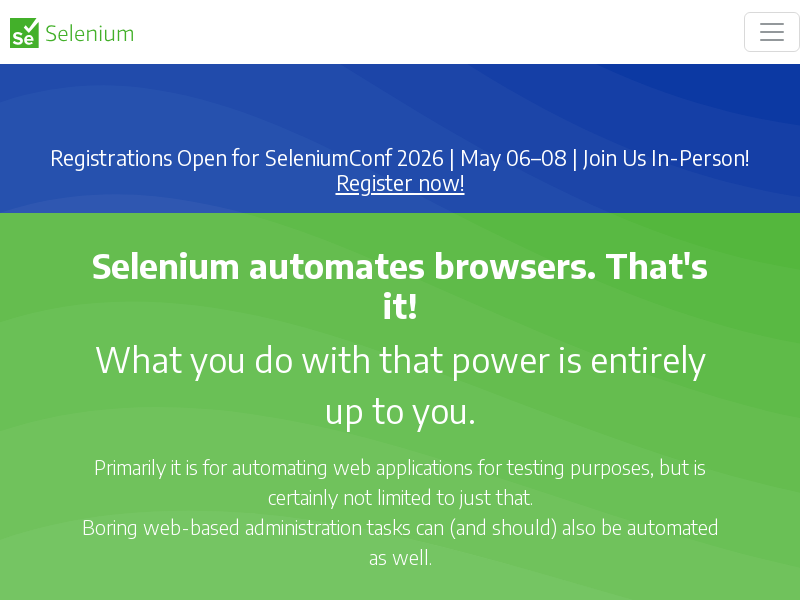

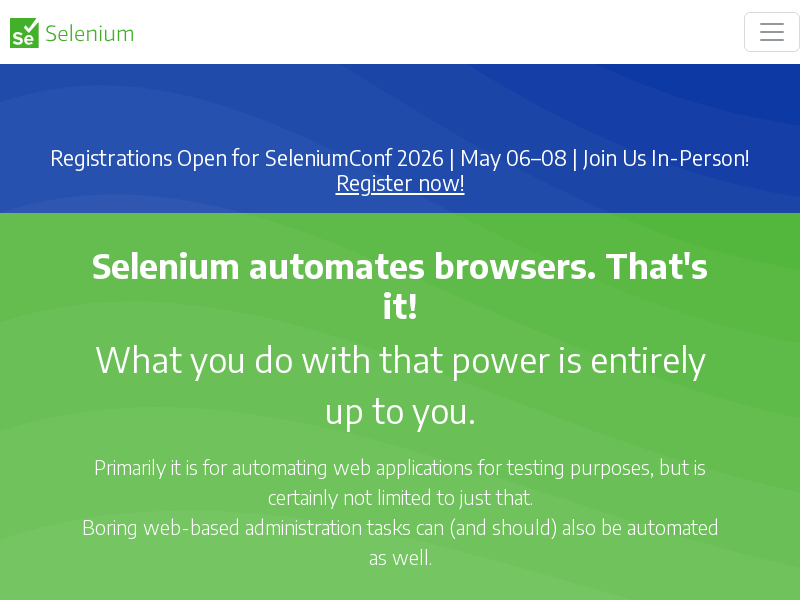